Tests the Demoblaze e-commerce demo site by adding products from different categories (phone, laptop, monitor) to cart, then completing a purchase with order details.

Starting URL: https://www.demoblaze.com

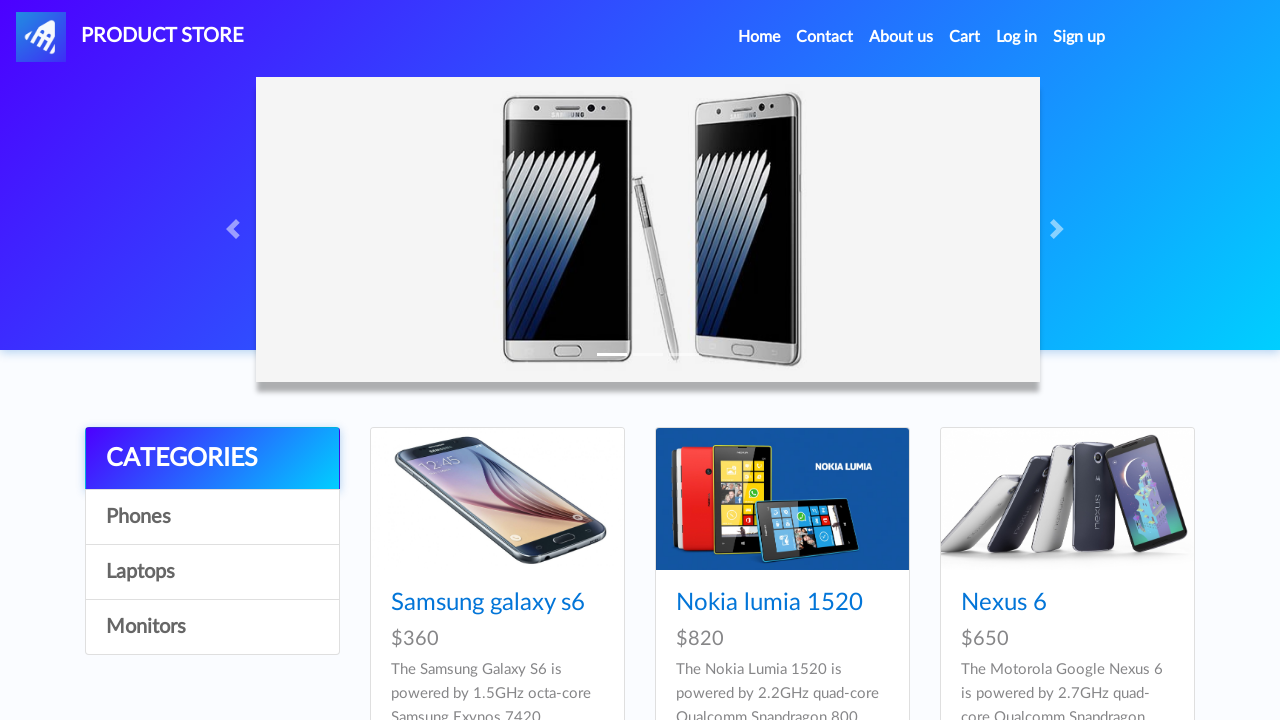

Clicked Phones category at (212, 517) on a:has-text('Phones')
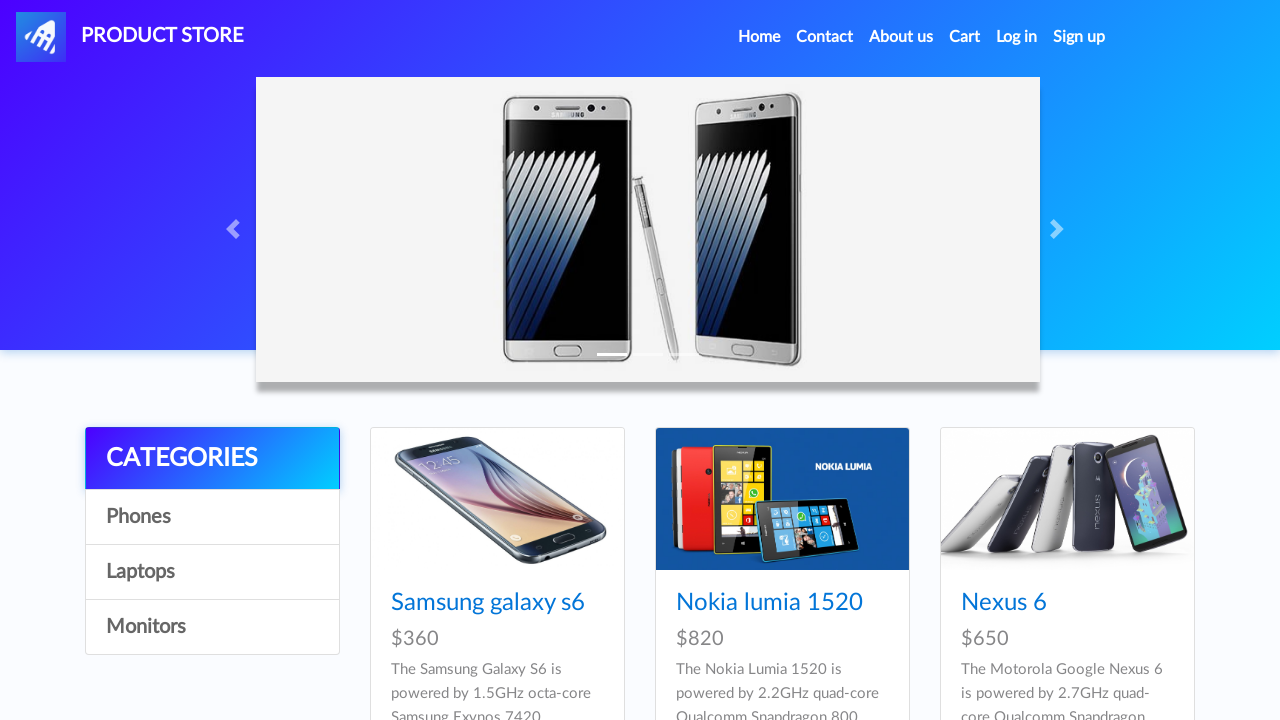

Waited for Phones category to load
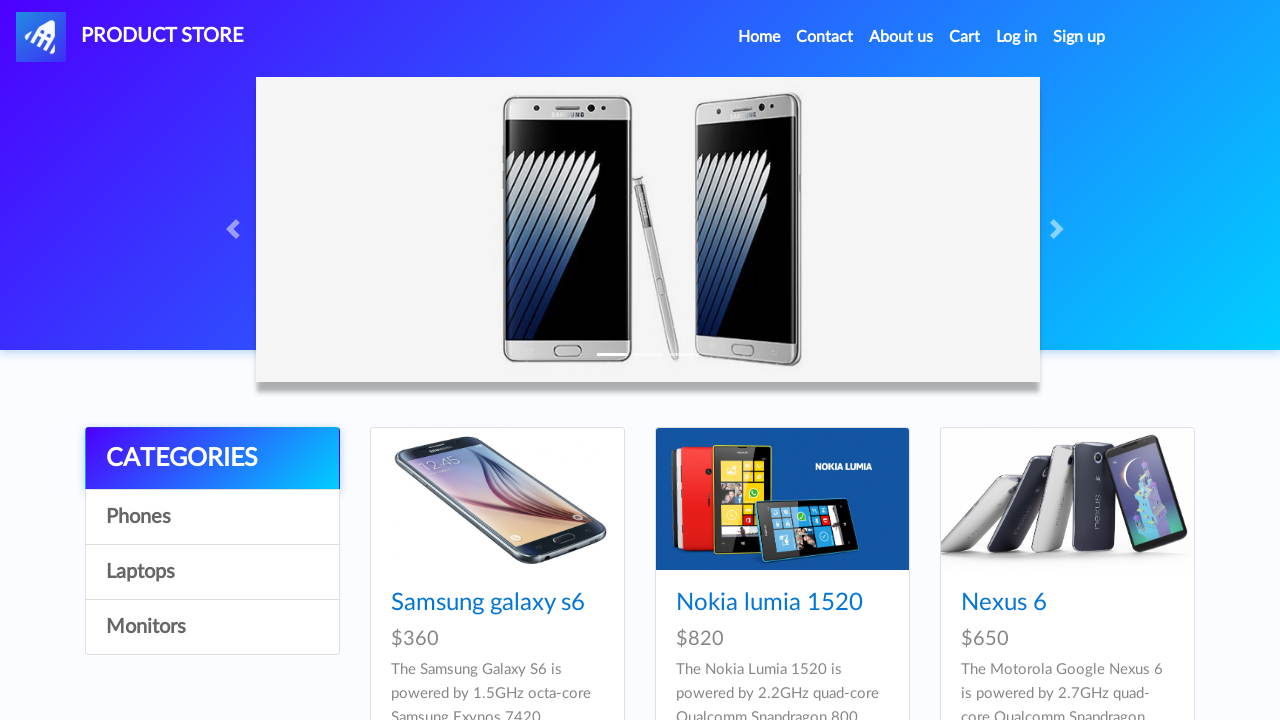

Clicked iPhone 6 product at (752, 361) on a:has-text('Iphone 6')
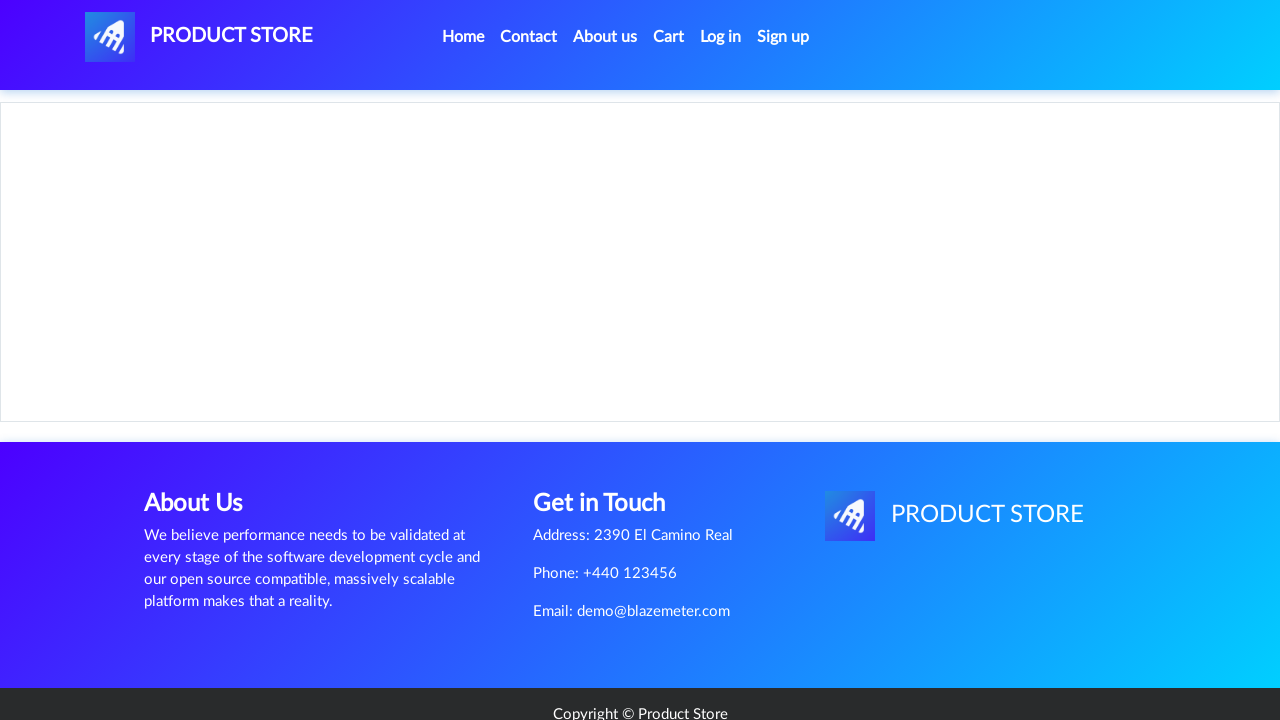

Add to cart button appeared
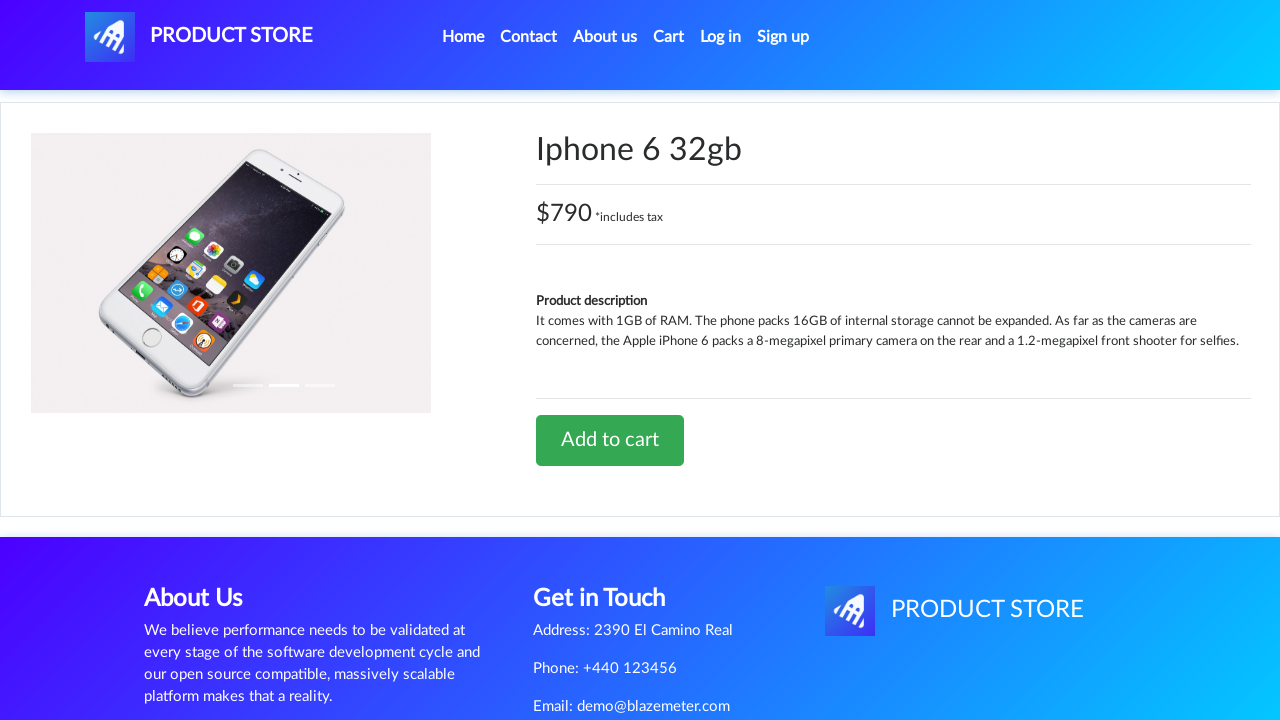

Clicked Add to cart for iPhone 6 and accepted alert at (610, 440) on a:has-text('Add to cart')
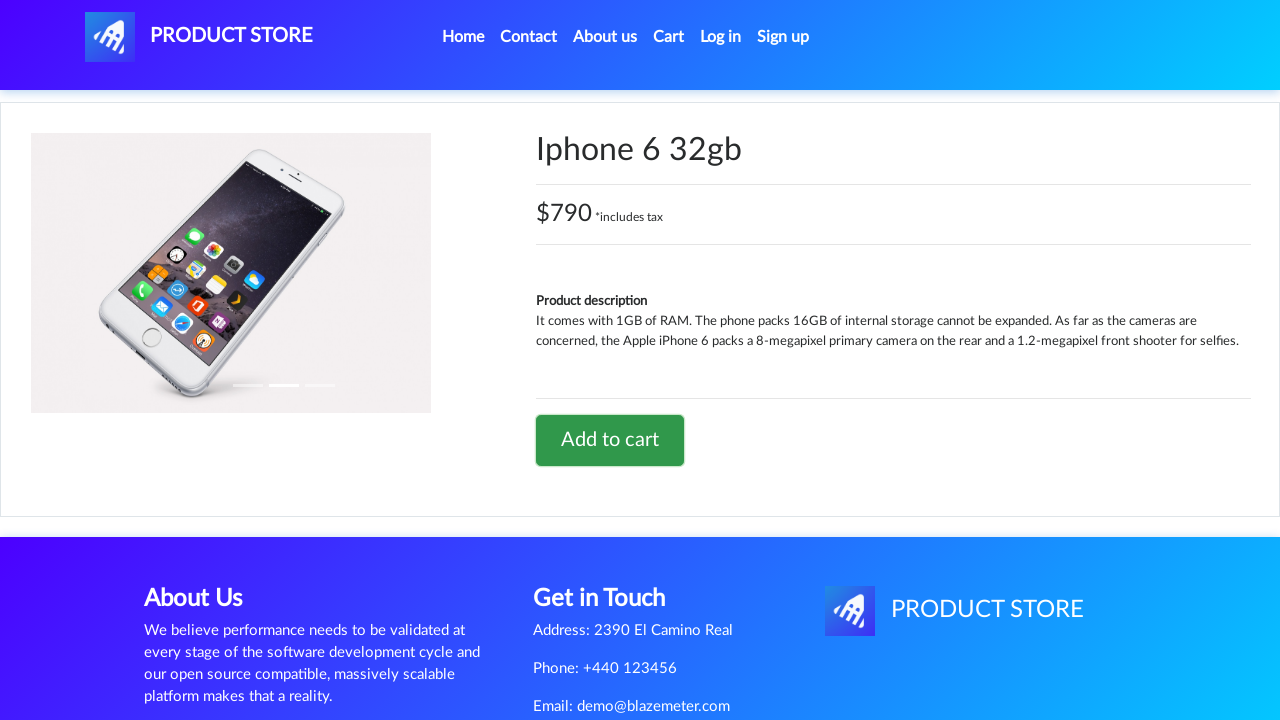

Waited after adding iPhone 6 to cart
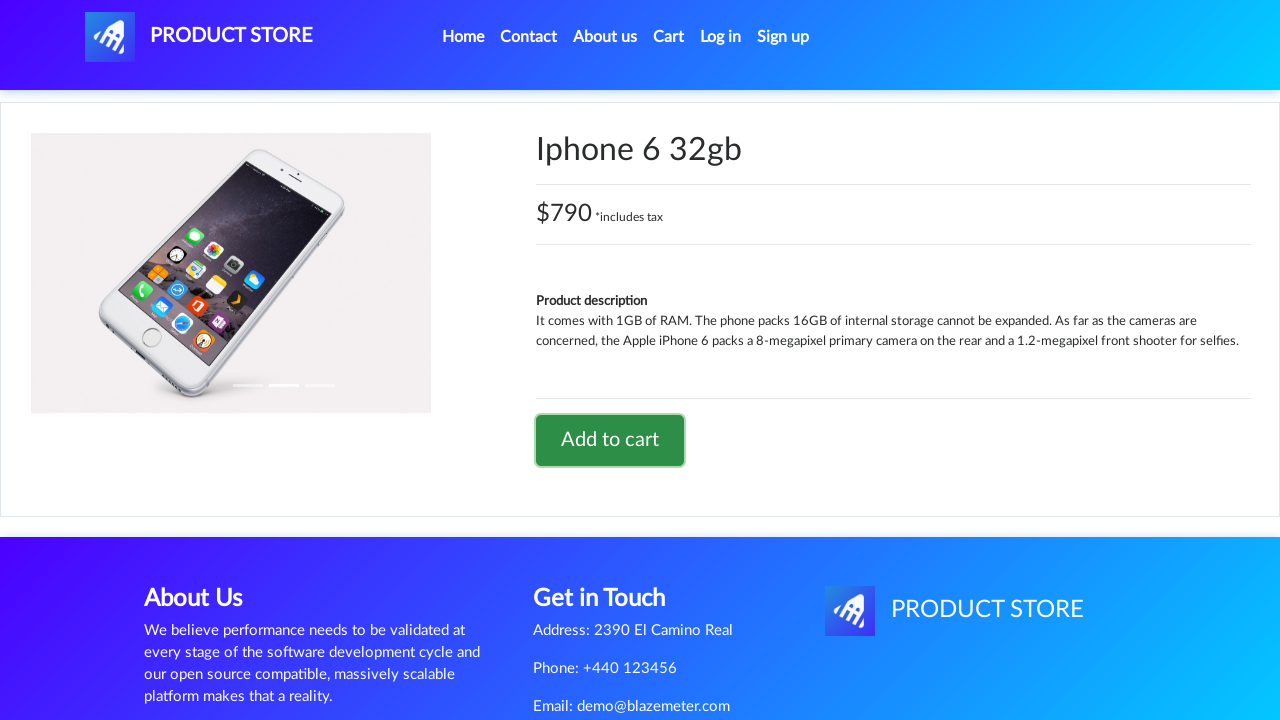

Clicked Home link at (463, 37) on a:has-text('Home')
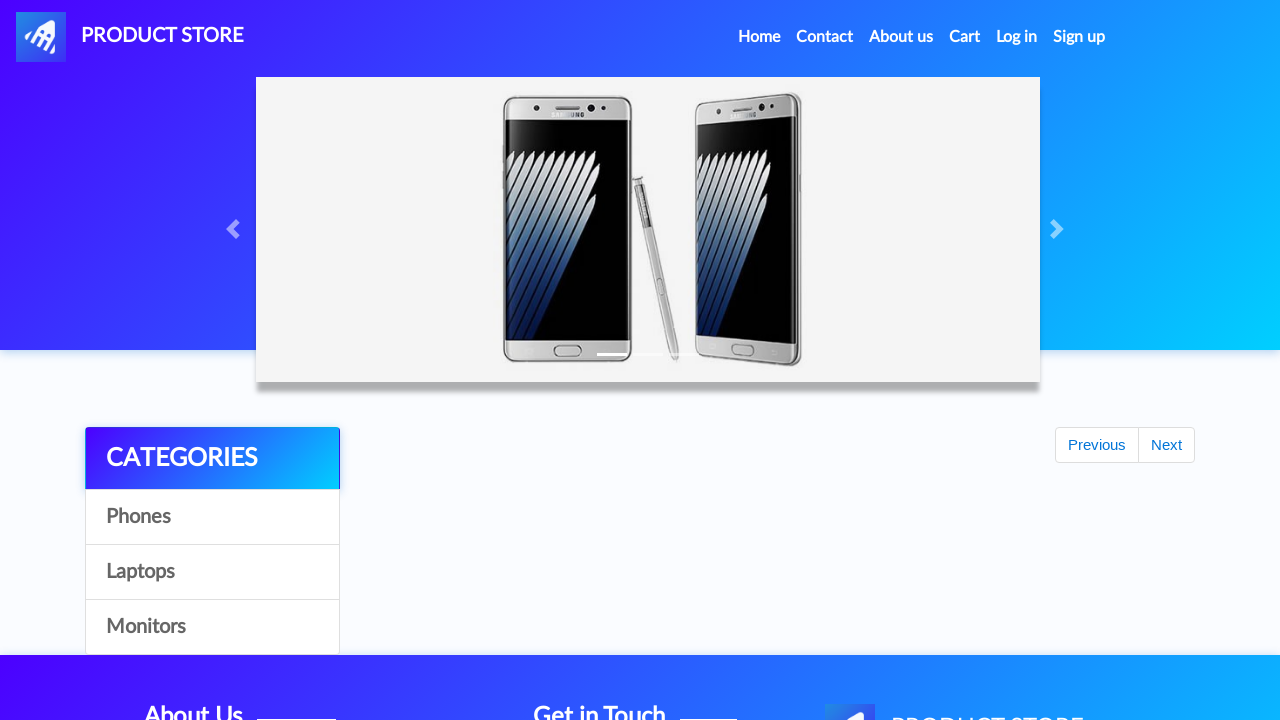

Waited for Home page to load
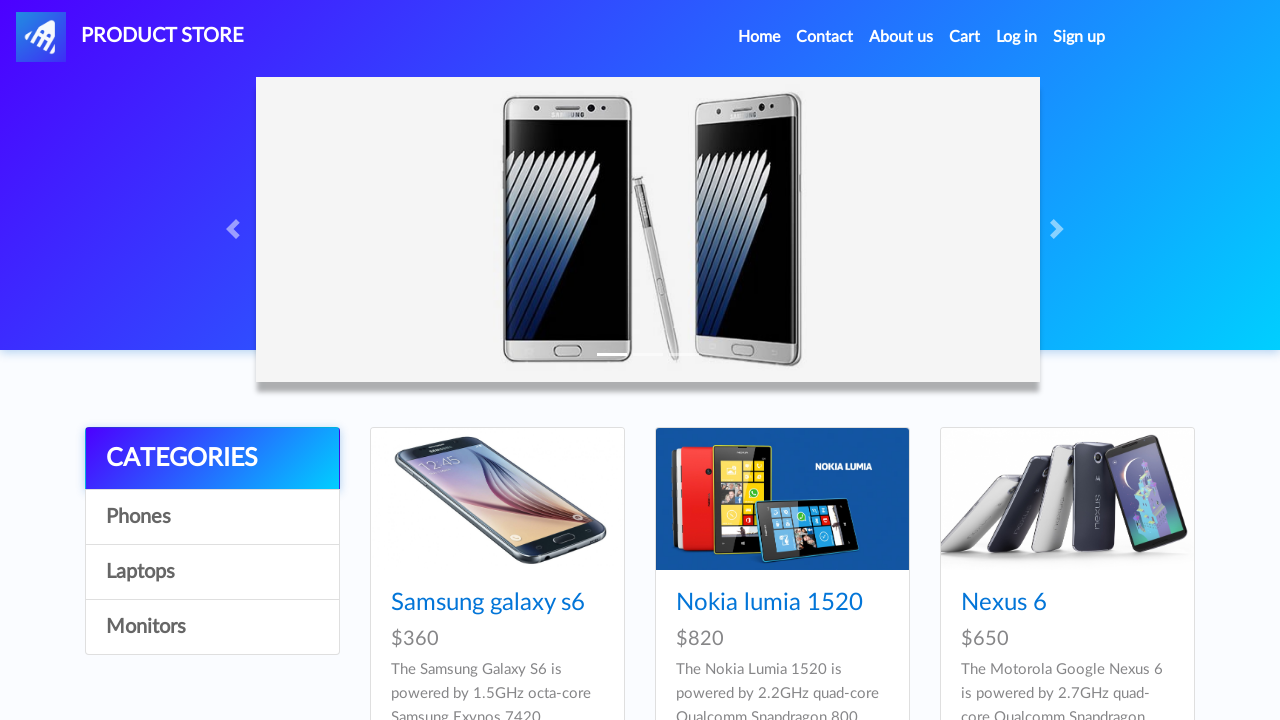

Clicked Laptops category at (212, 572) on a:has-text('Laptops')
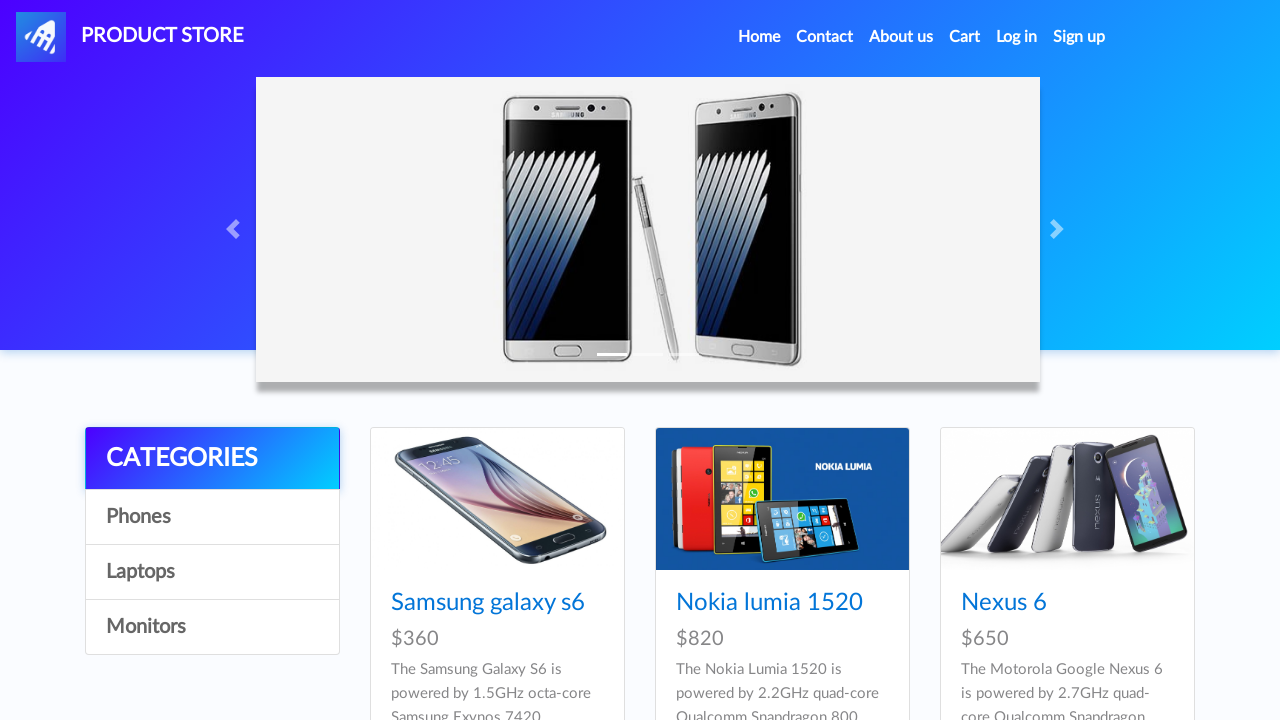

Waited for Laptops category to load
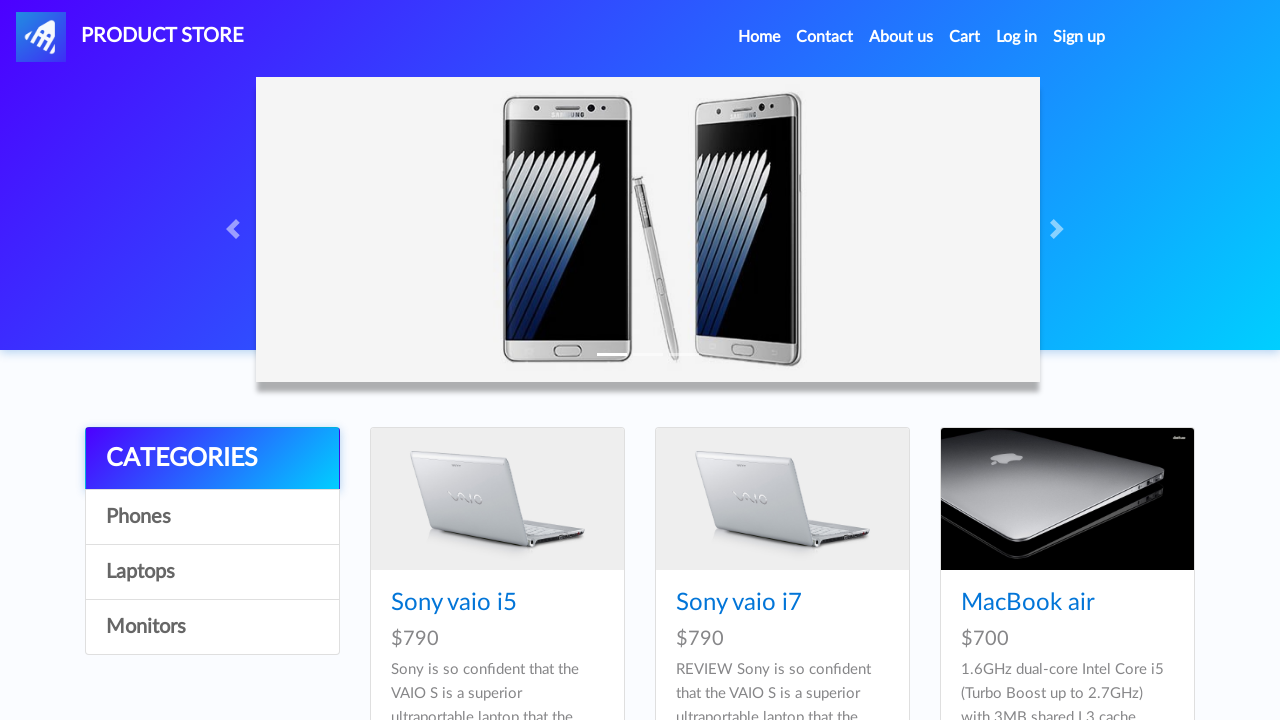

Clicked Dell i7 8gb laptop product at (448, 361) on a:has-text('Dell i7 8gb')
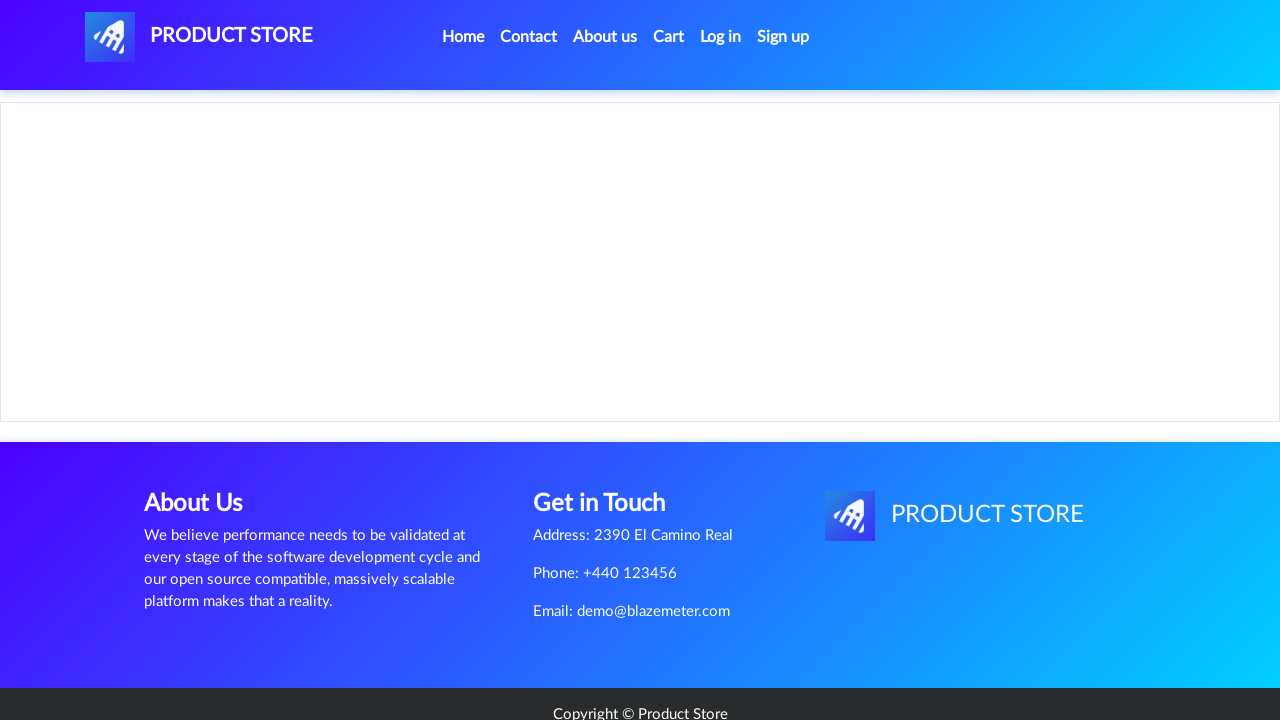

Add to cart button appeared for laptop
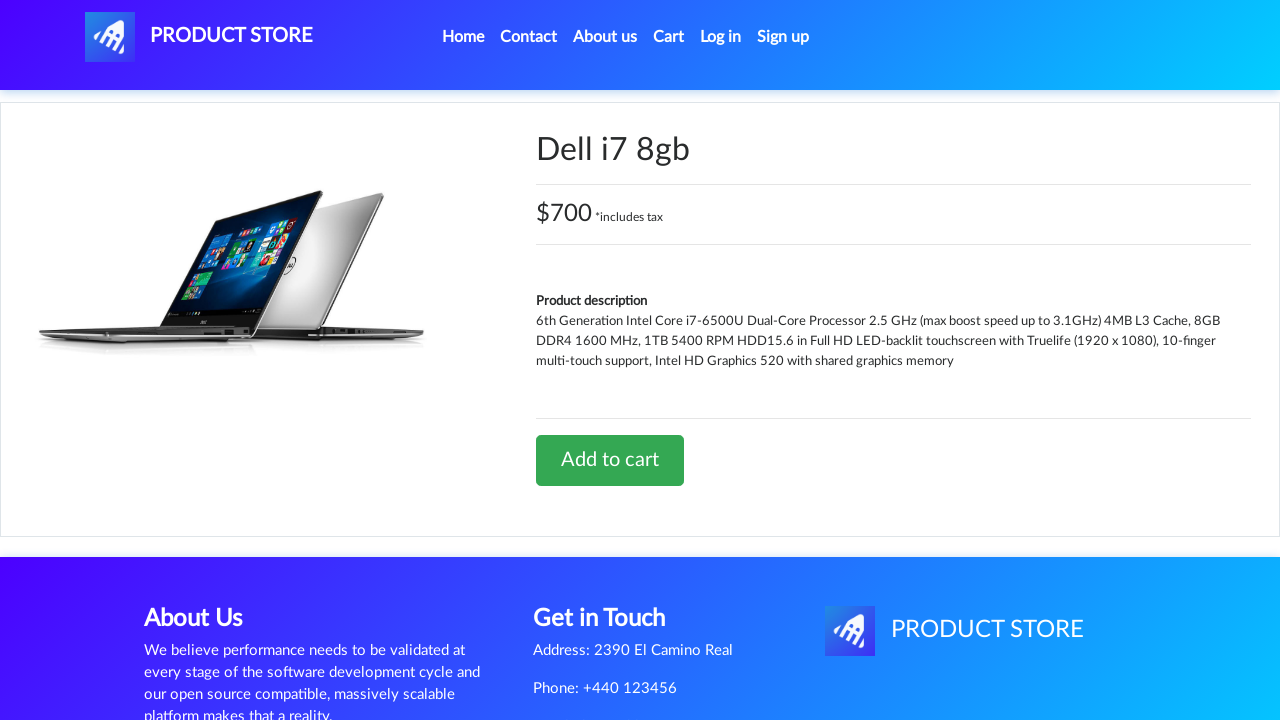

Clicked Add to cart for Dell i7 laptop and accepted alert at (610, 460) on a:has-text('Add to cart')
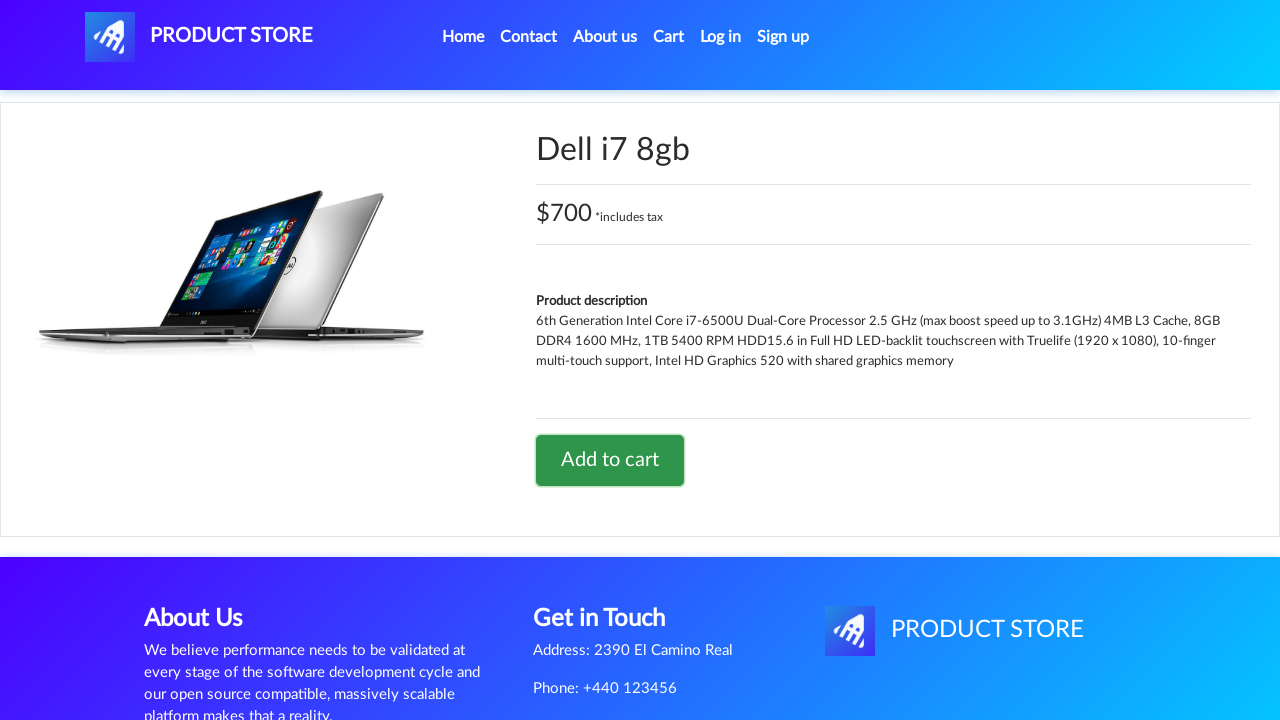

Waited after adding laptop to cart
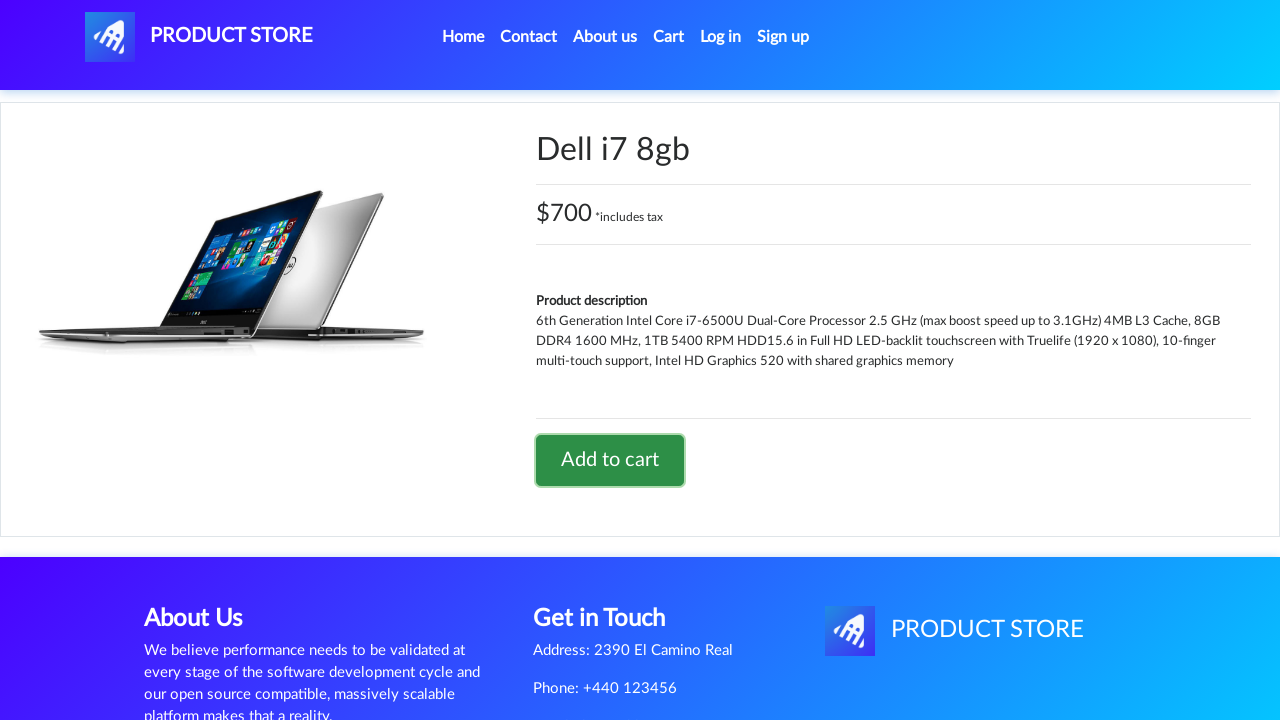

Clicked Home link at (463, 37) on a:has-text('Home')
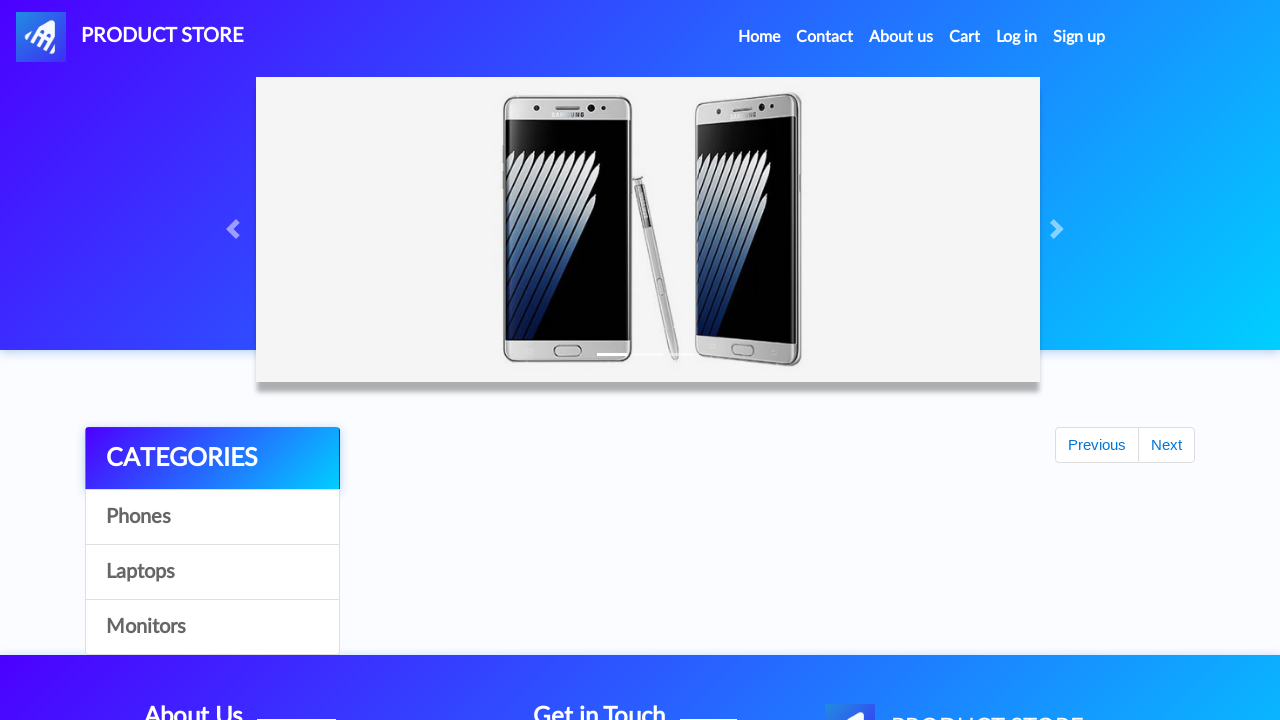

Waited for Home page to load
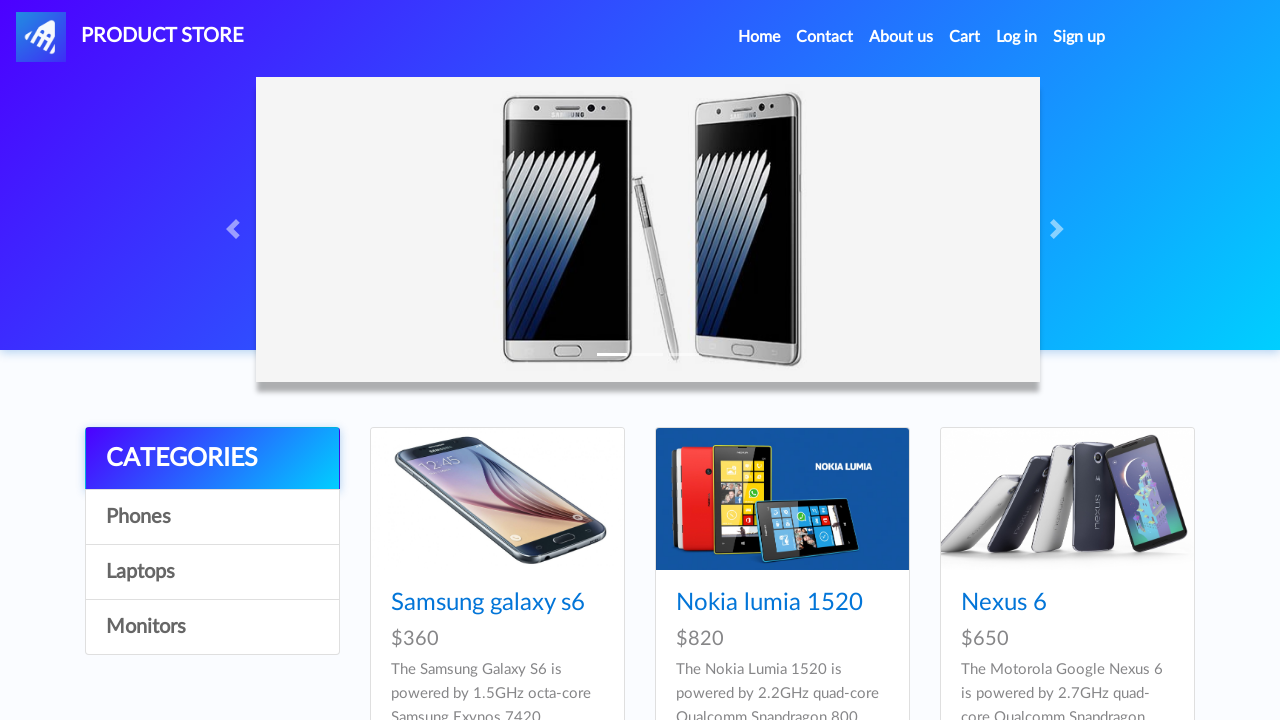

Clicked Monitors category at (212, 627) on a:has-text('Monitors')
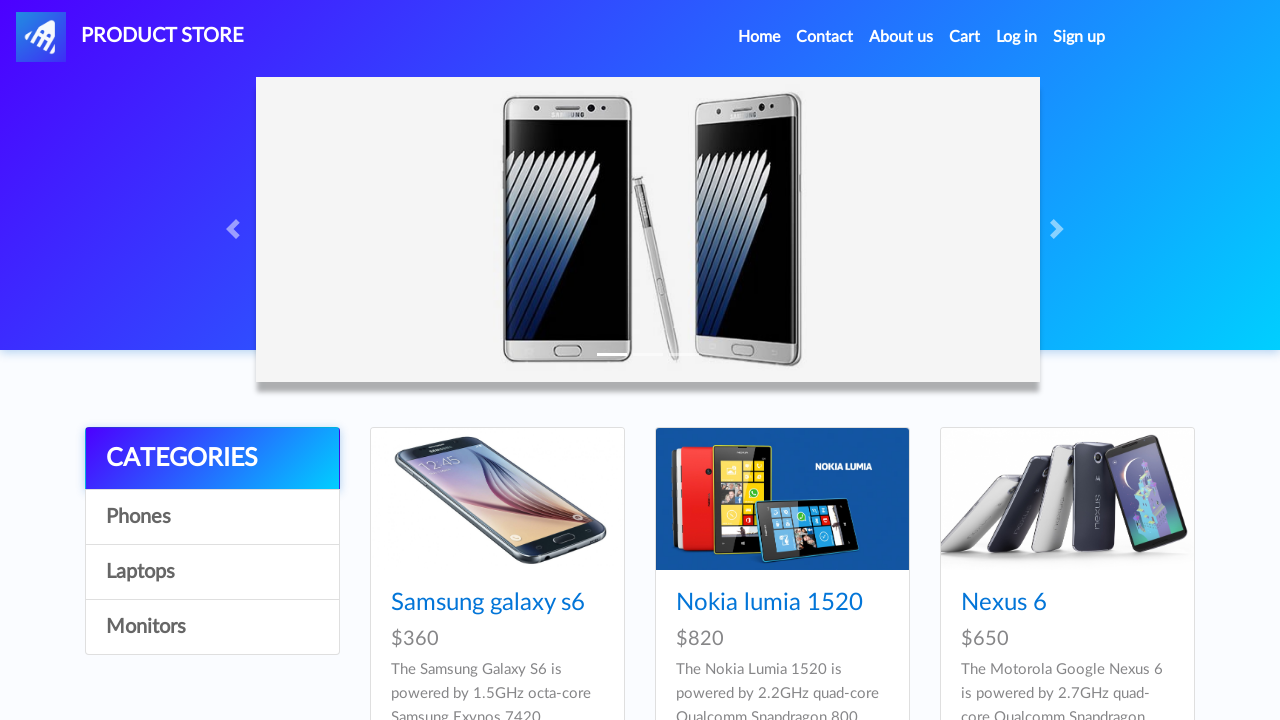

Waited for Monitors category to load
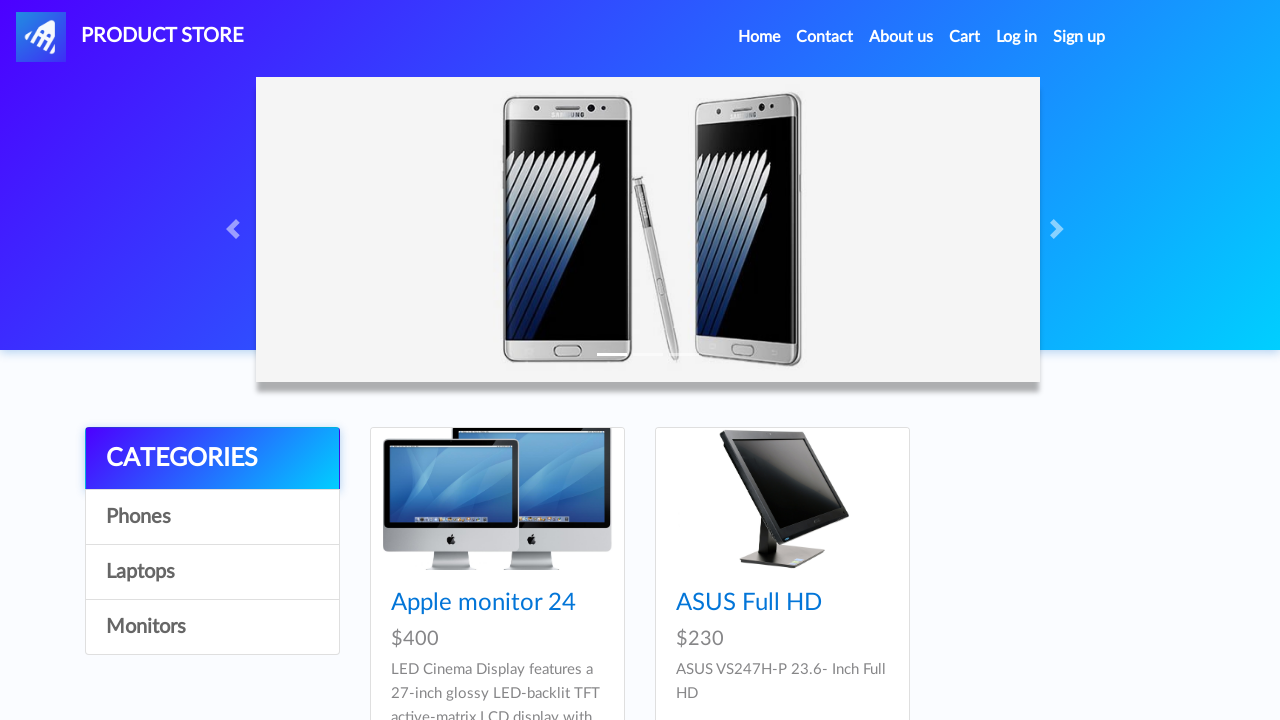

Clicked Apple monitor 24 product at (484, 603) on a:has-text('Apple monitor 24')
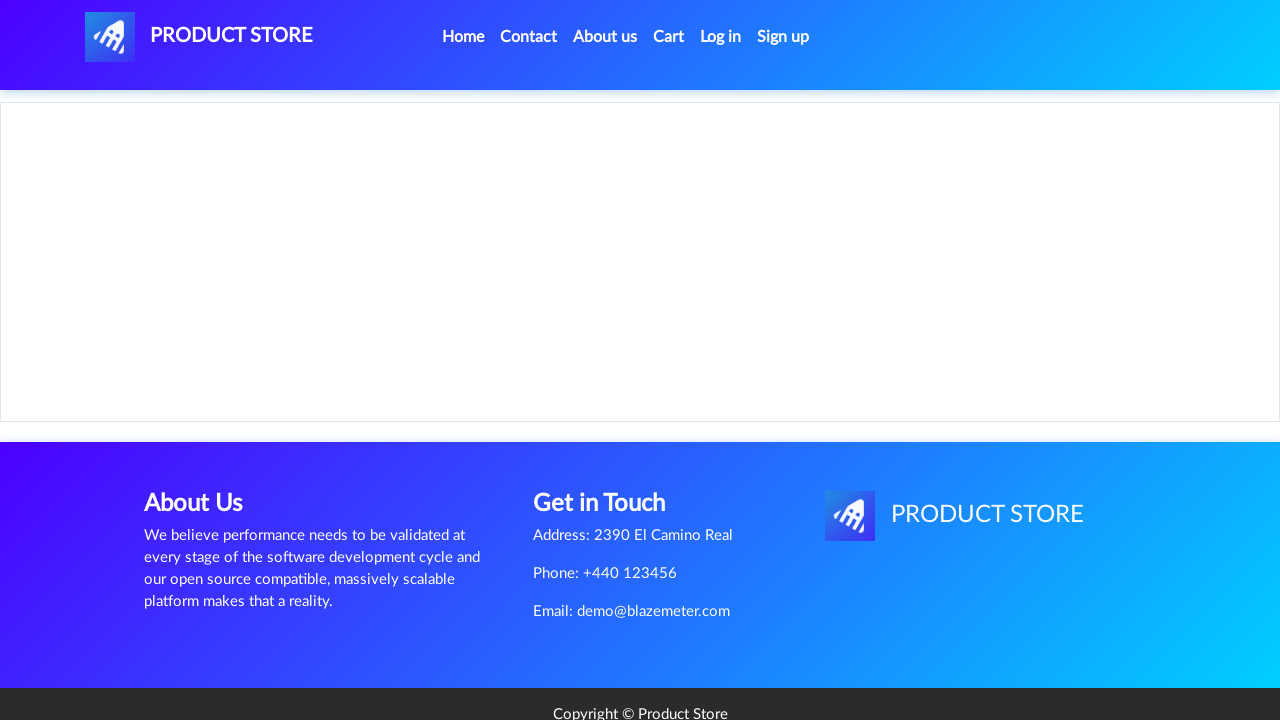

Add to cart button appeared for monitor
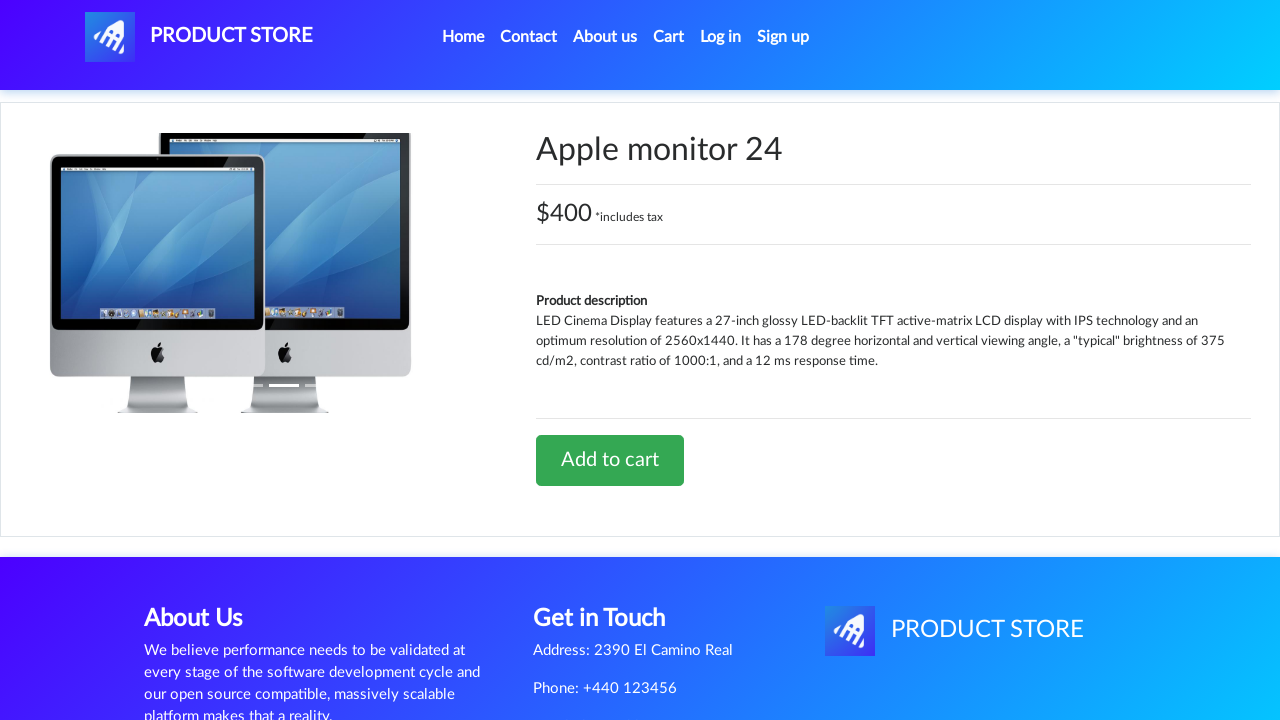

Clicked Add to cart for Apple monitor and accepted alert at (610, 460) on a:has-text('Add to cart')
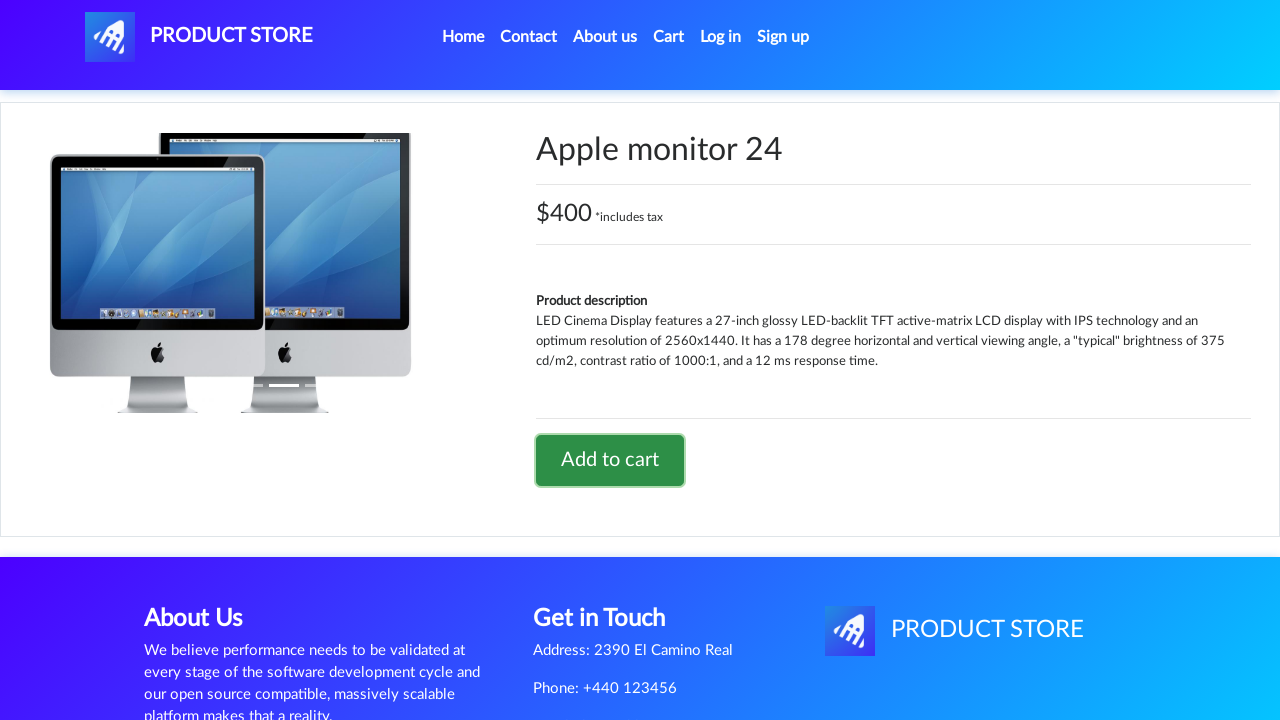

Waited after adding monitor to cart
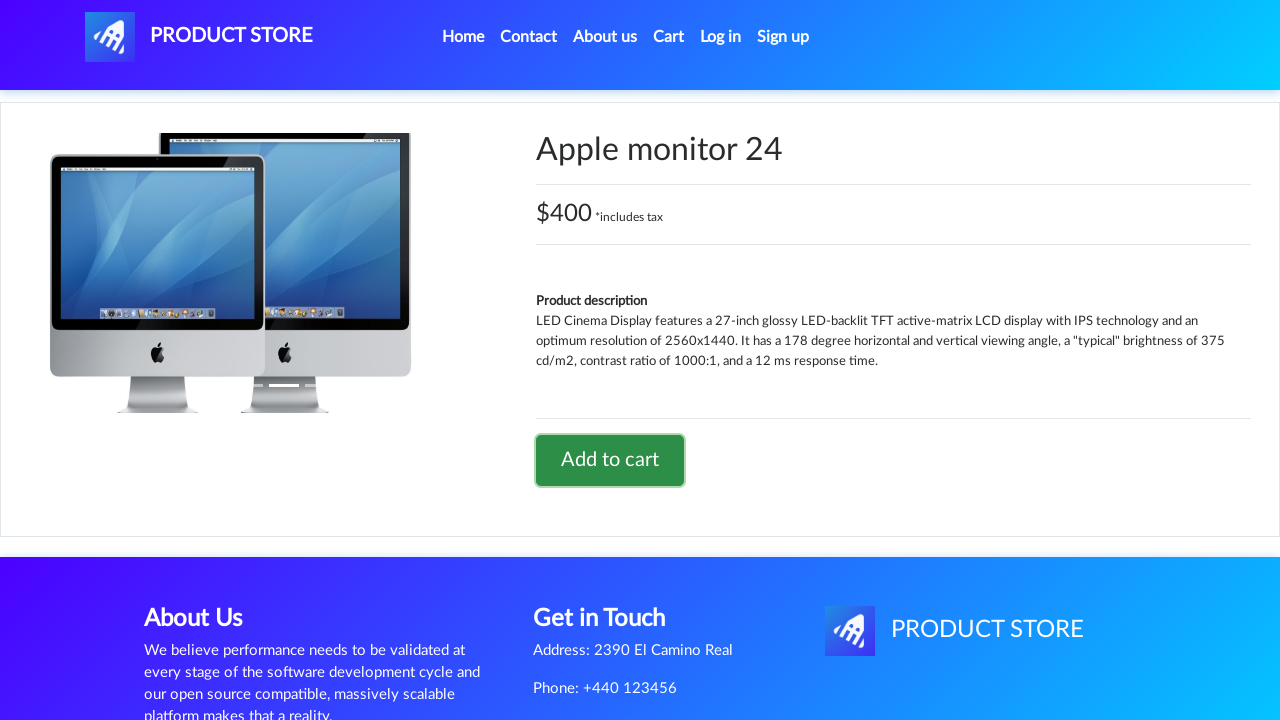

Clicked cart button to view cart at (669, 37) on #cartur
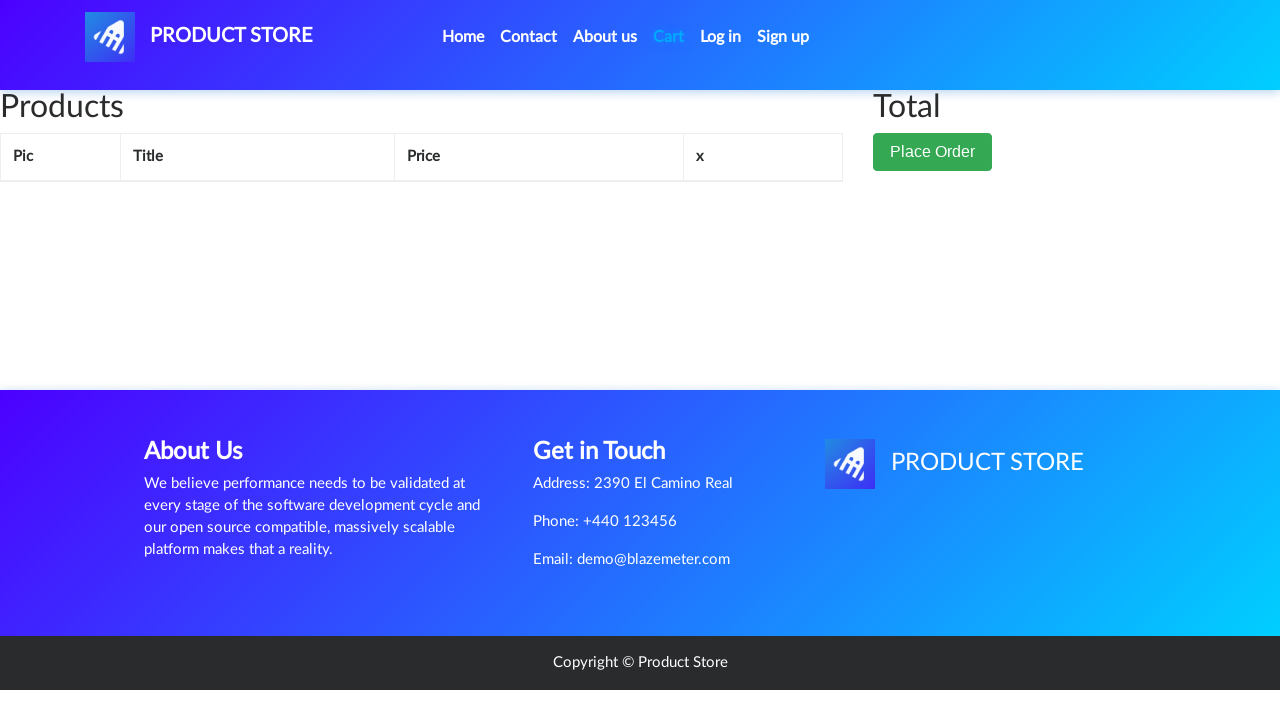

Cart page loaded
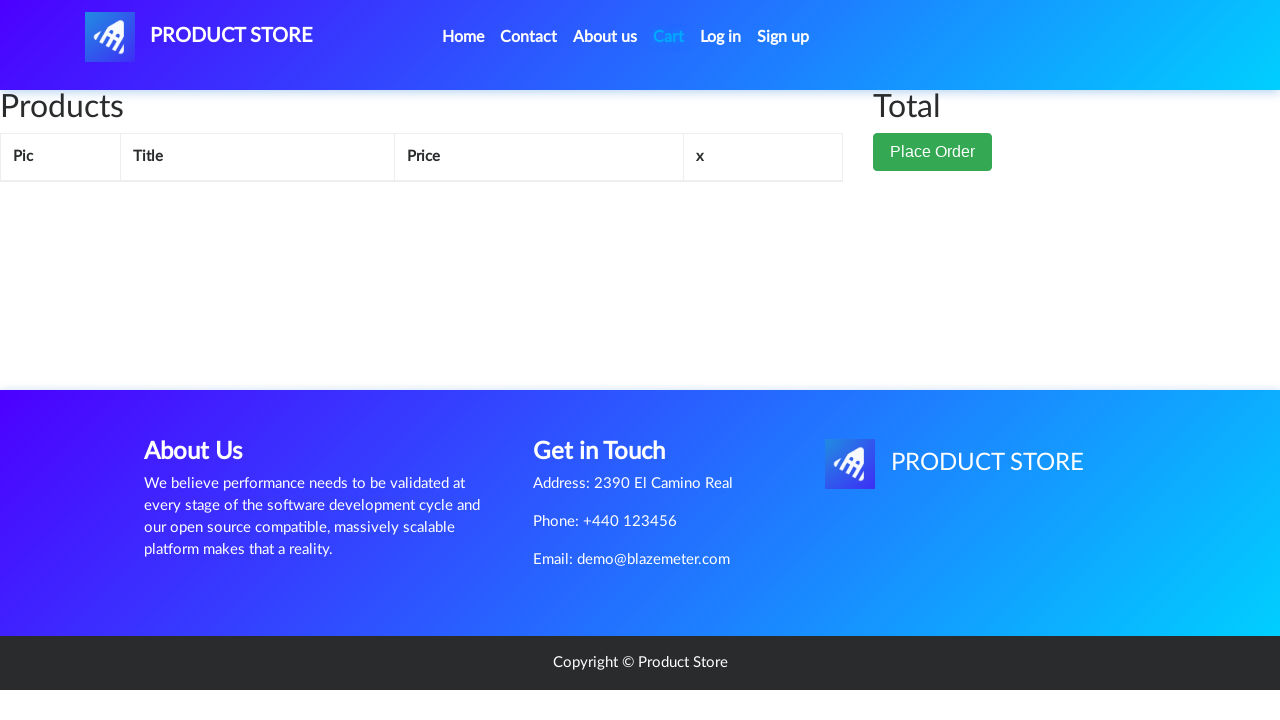

Waited for cart content to fully load
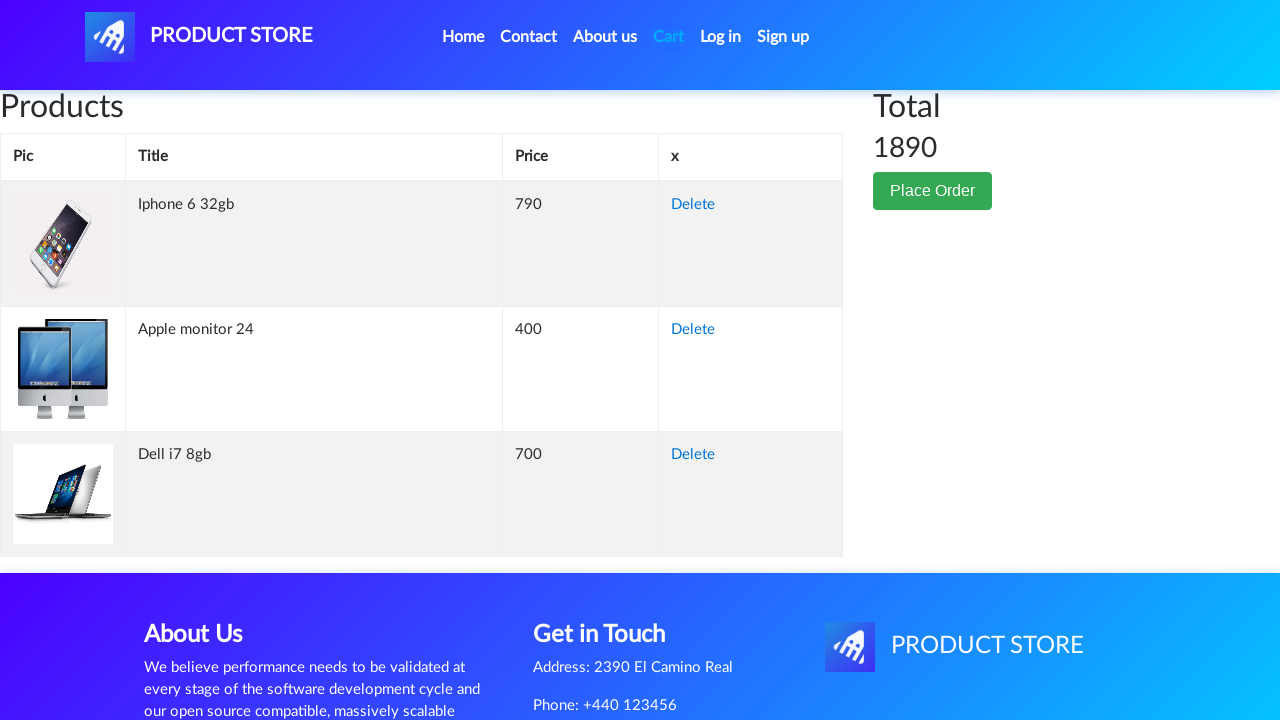

Clicked Place Order button at (933, 191) on button:has-text('Place Order')
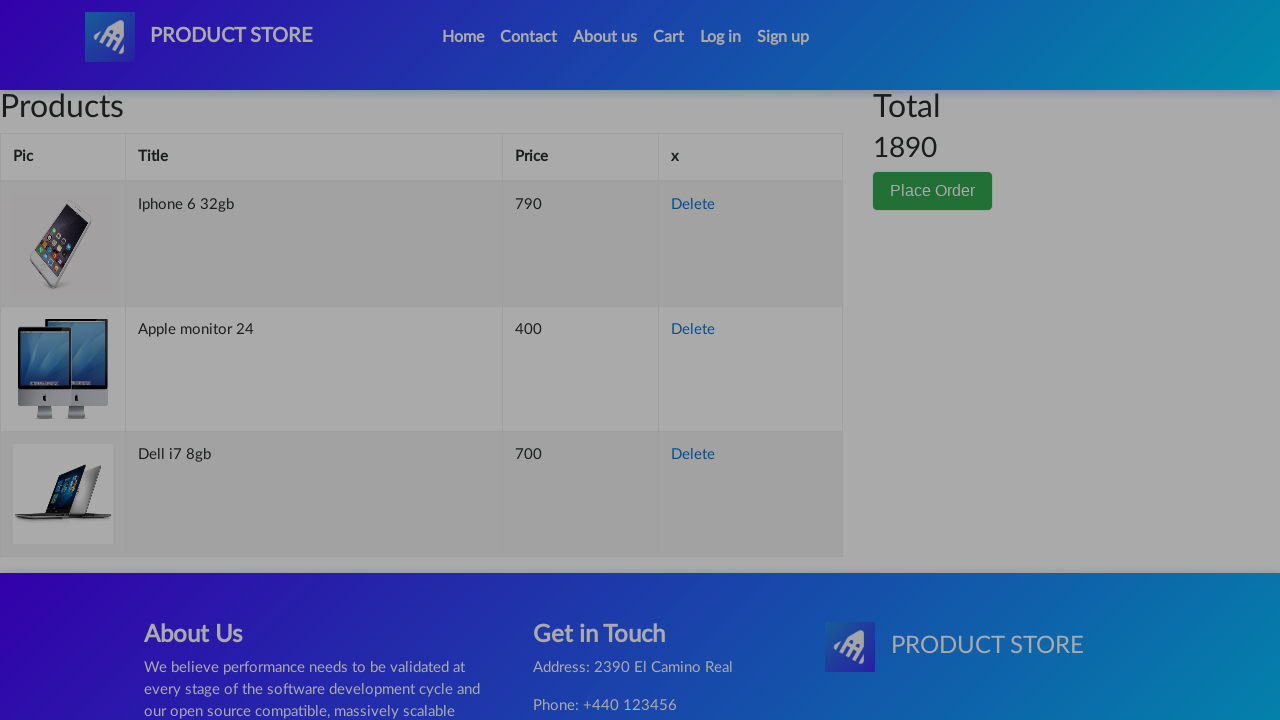

Order modal dialog appeared
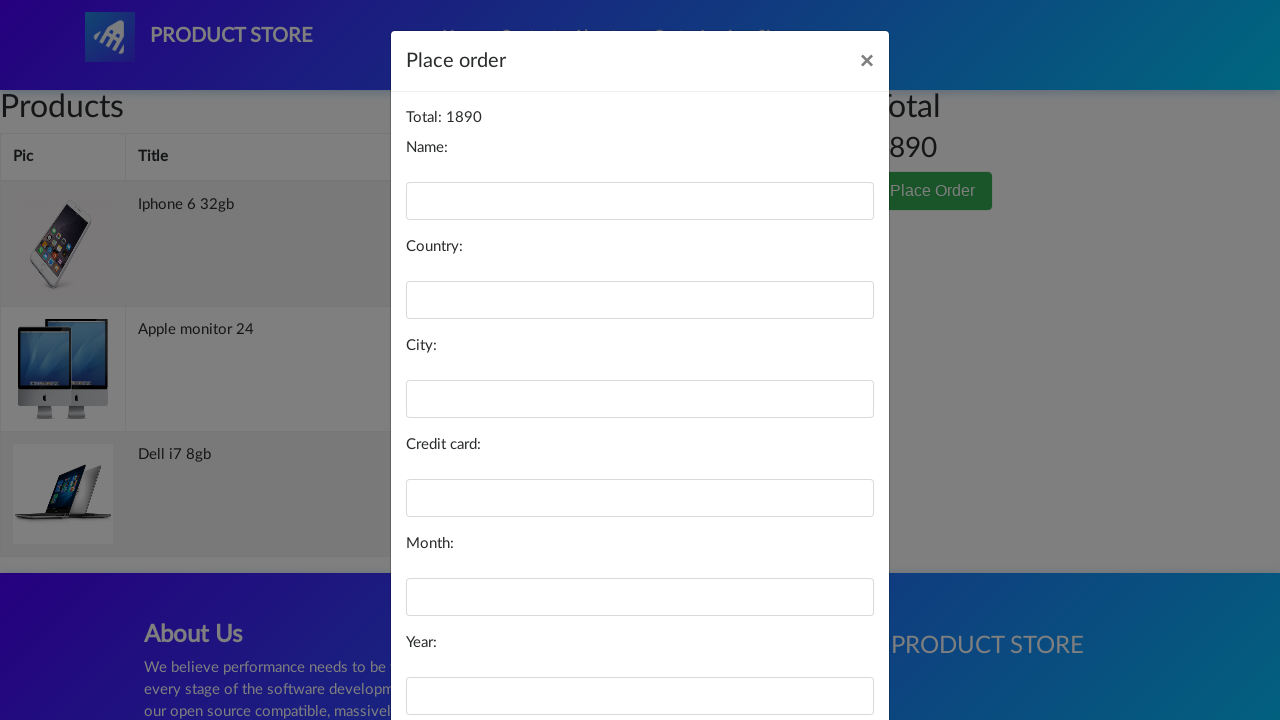

Filled name field with 'Marcus Johnson' on #name
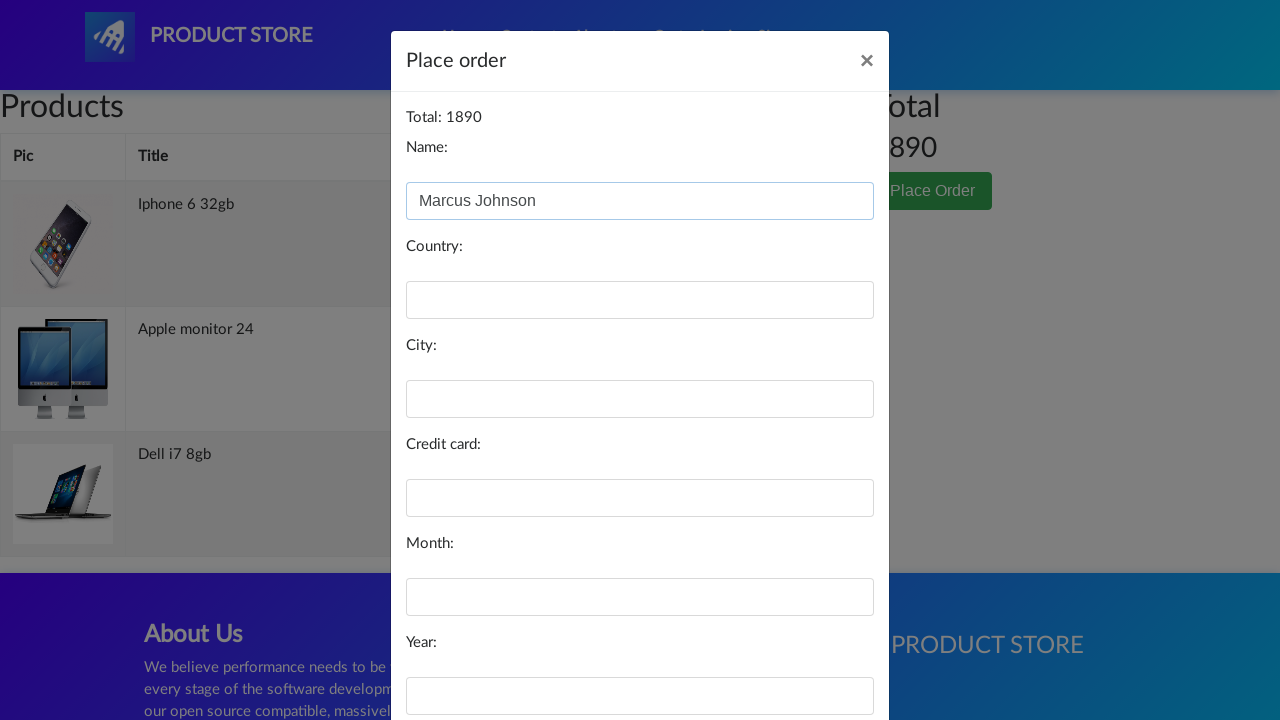

Filled country field with 'Canada' on #country
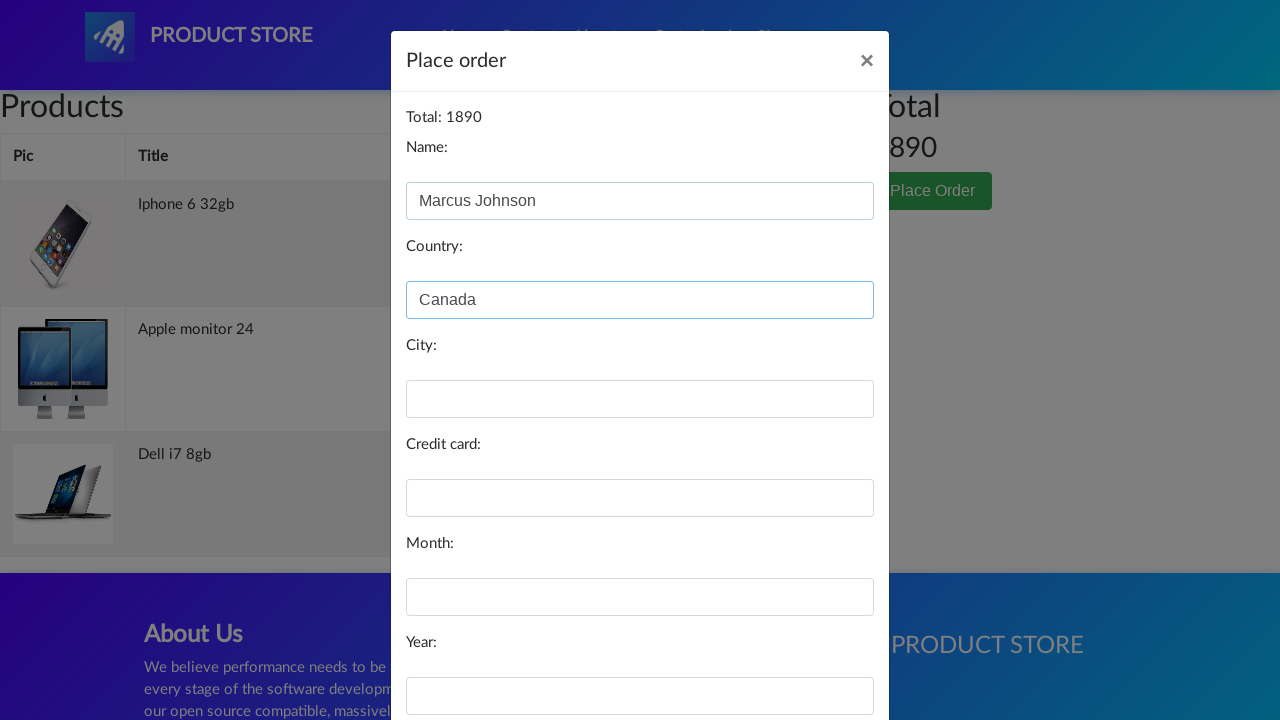

Filled city field with 'Toronto' on #city
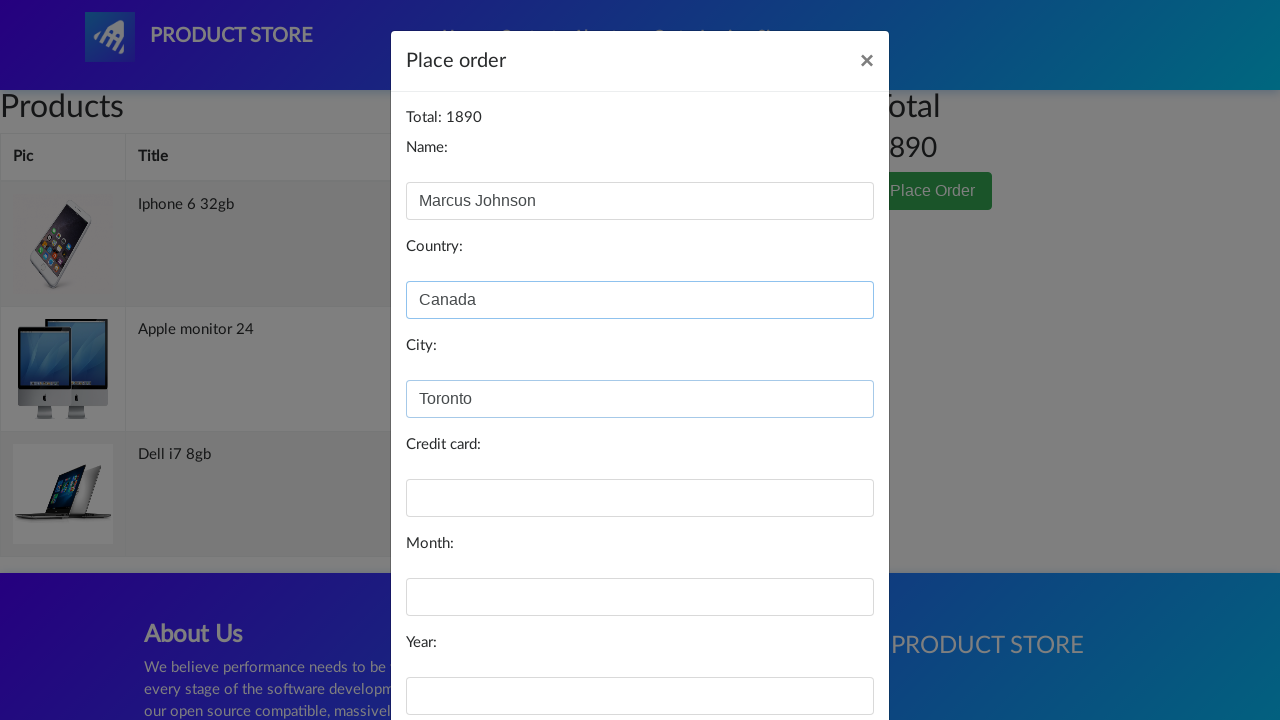

Filled card number field on #card
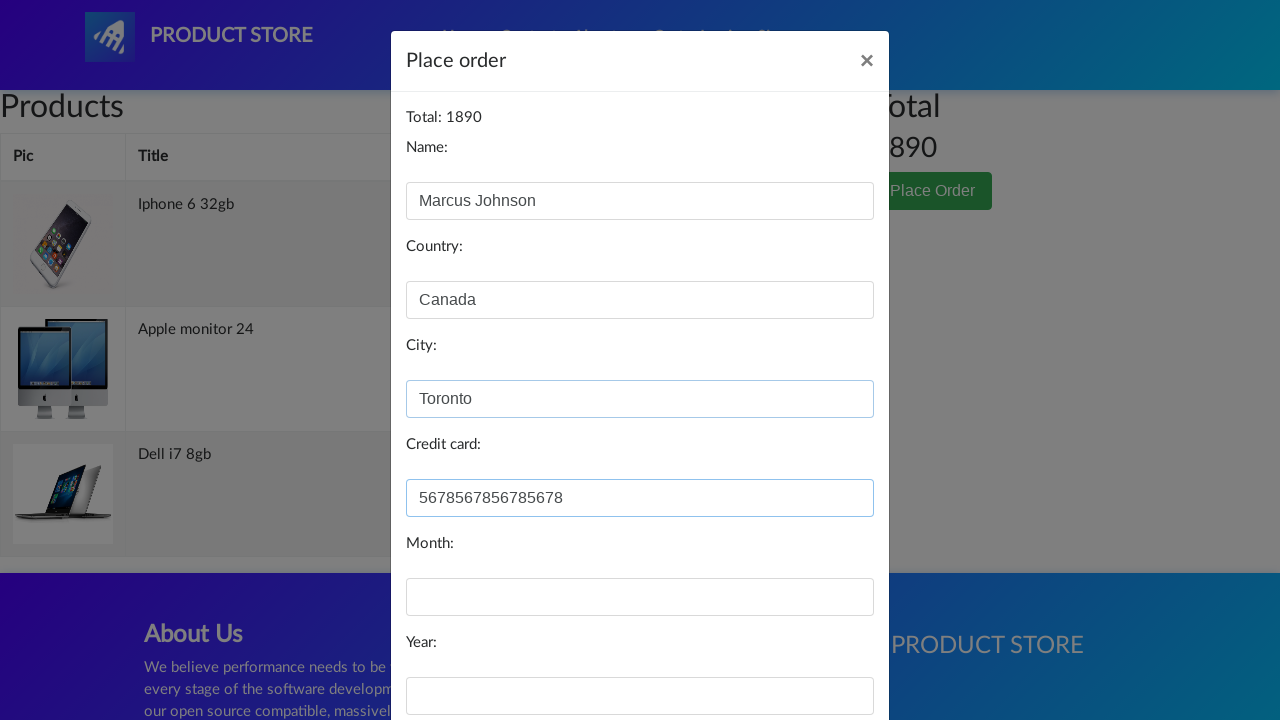

Filled month field with '03' on #month
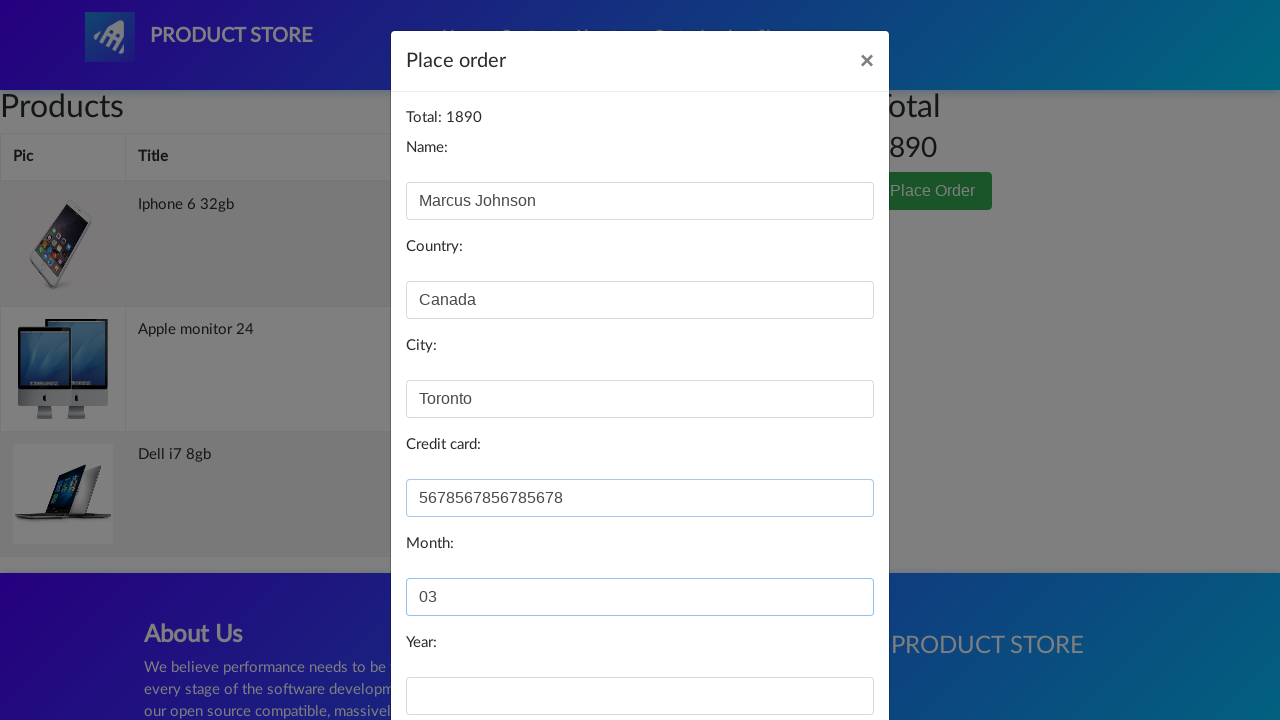

Filled year field with '2025' on #year
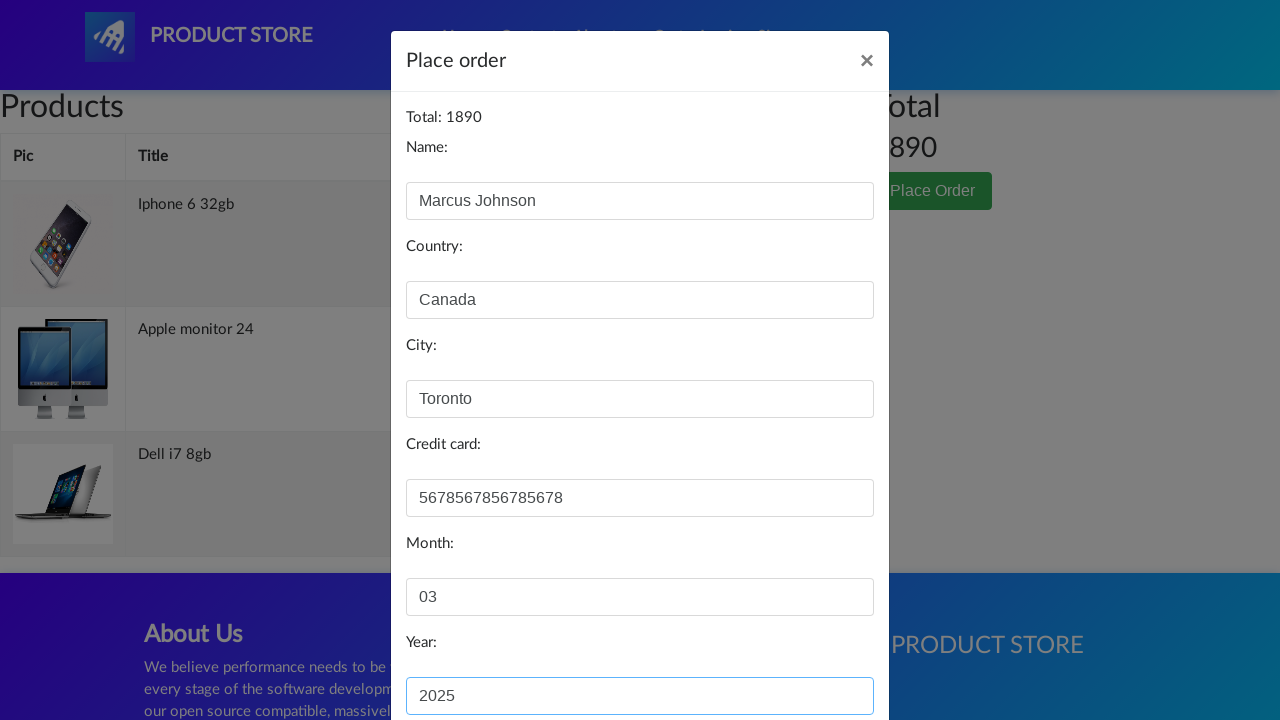

Clicked Purchase button to complete order at (823, 655) on button:has-text('Purchase')
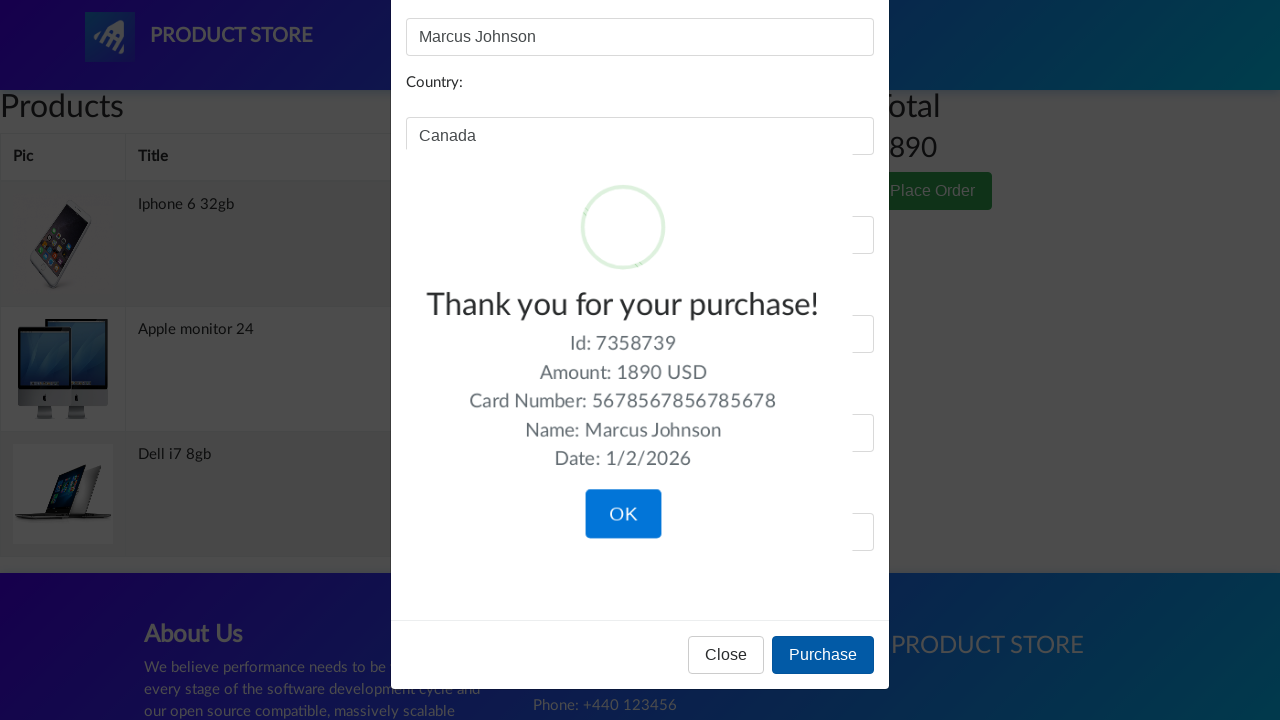

Purchase confirmation alert appeared
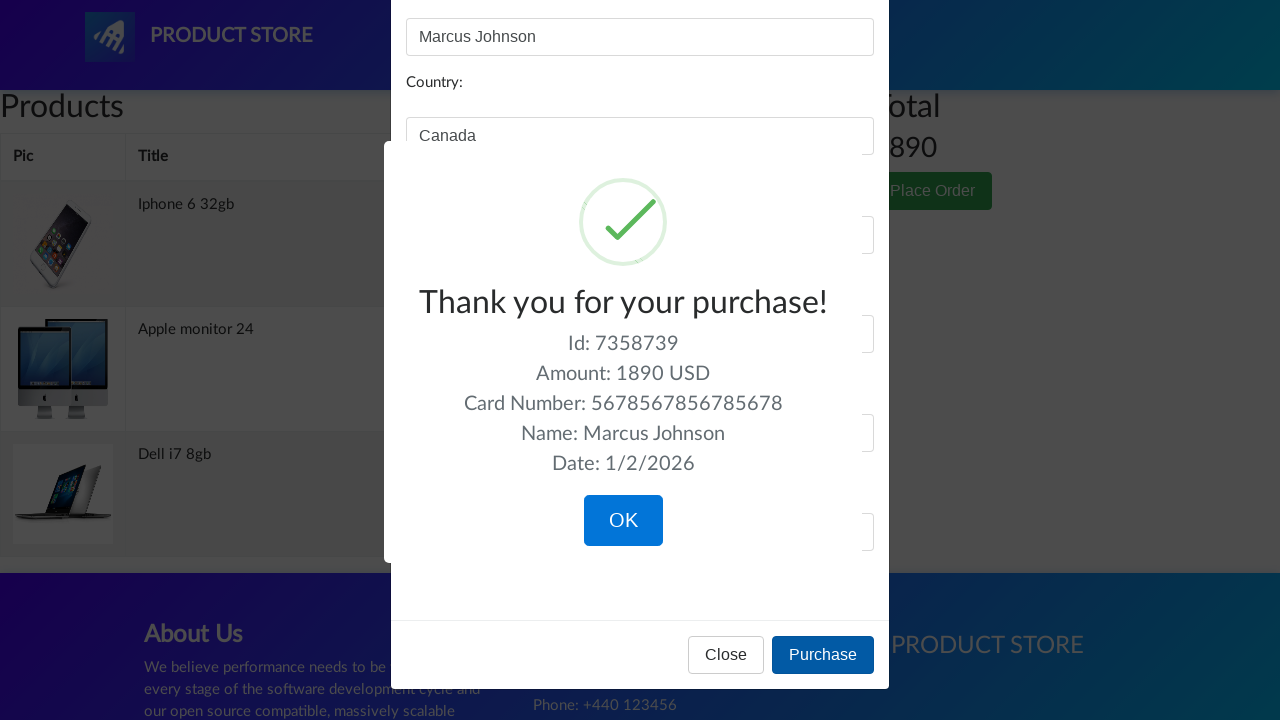

Clicked OK button to close confirmation at (623, 521) on button:has-text('OK')
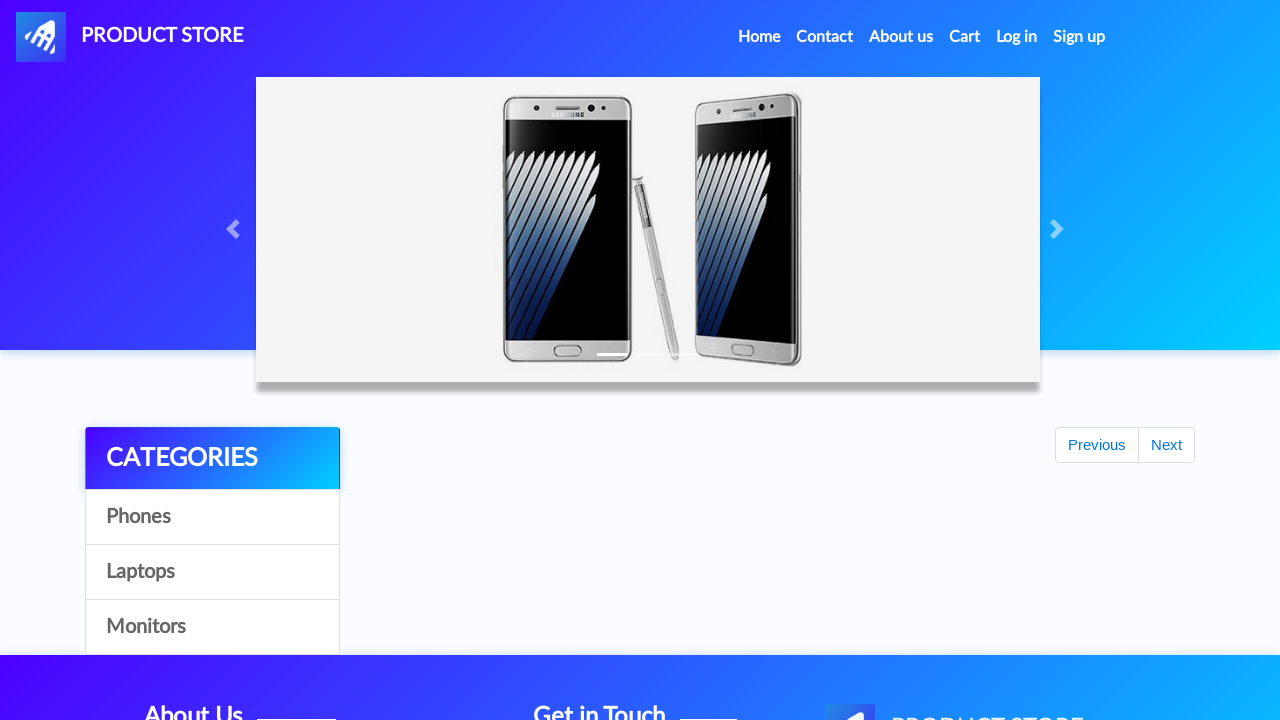

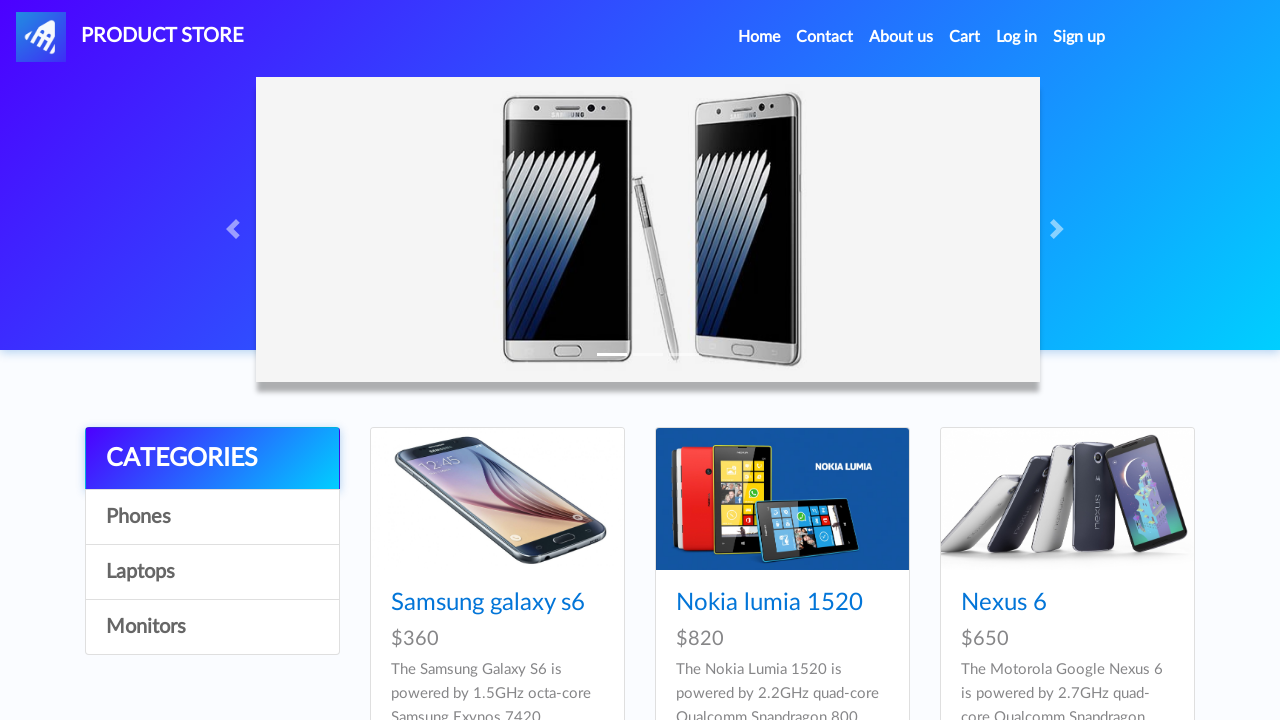